Tests child window handling by clicking a link that opens a new page, extracting text from the new page, and typing it into a form field on the original page

Starting URL: https://rahulshettyacademy.com/loginpagePractise

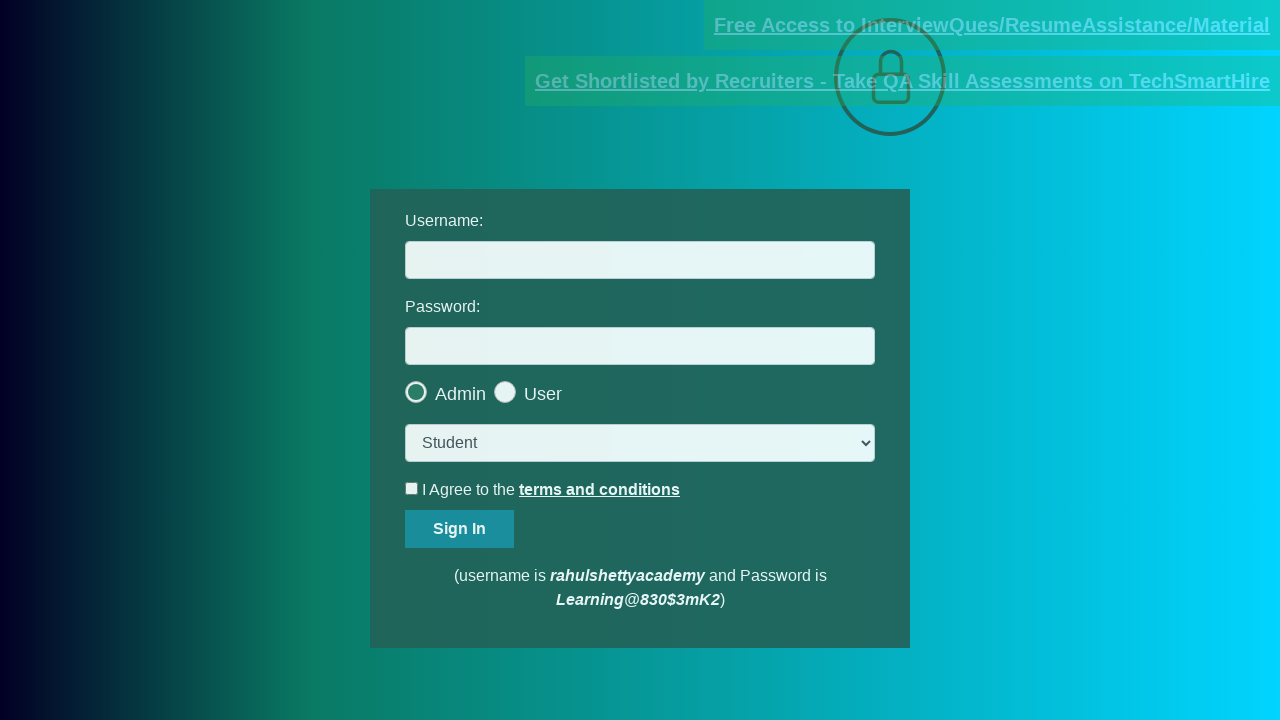

Located document link element
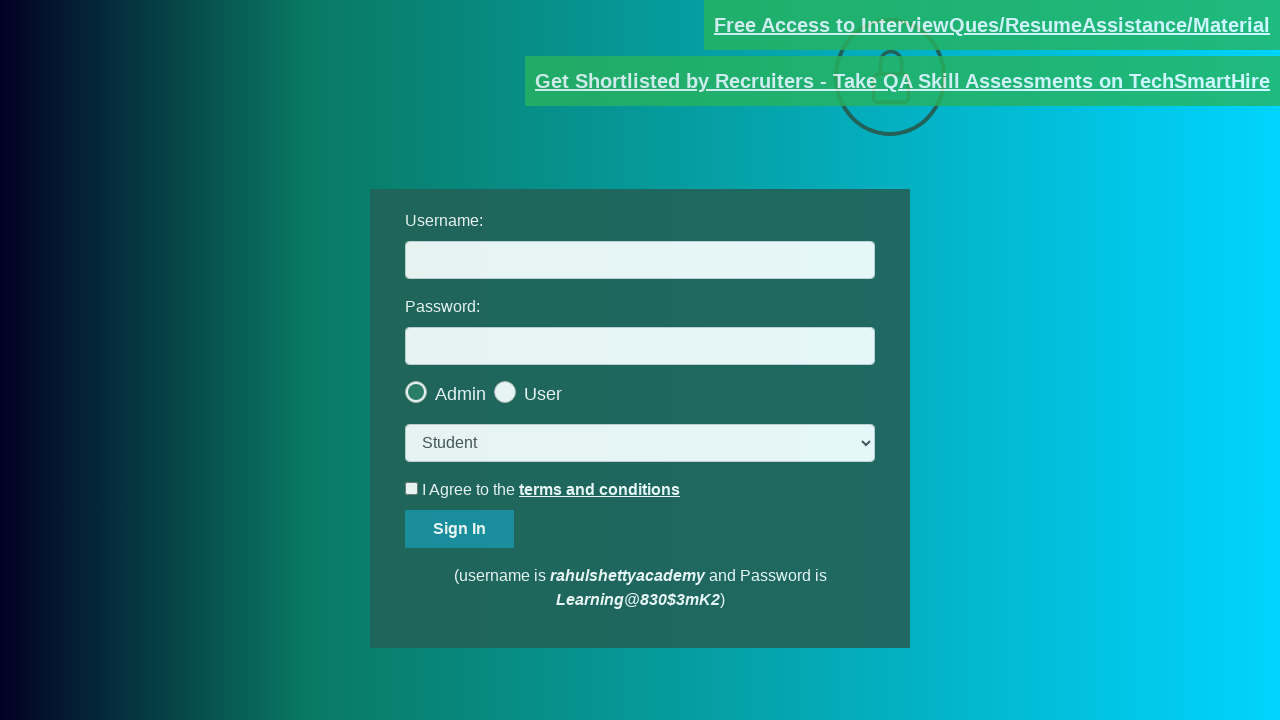

Clicked document link, child window opened at (992, 25) on [href*='documents-request']
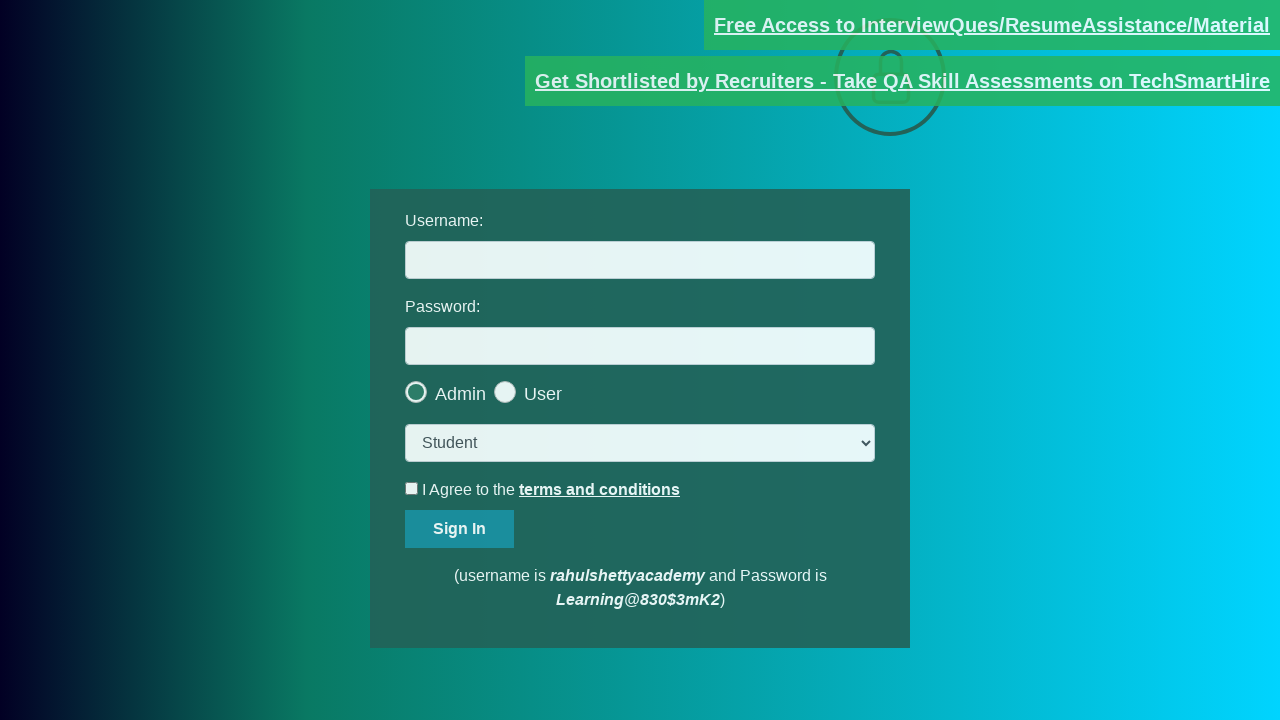

Captured reference to new child page
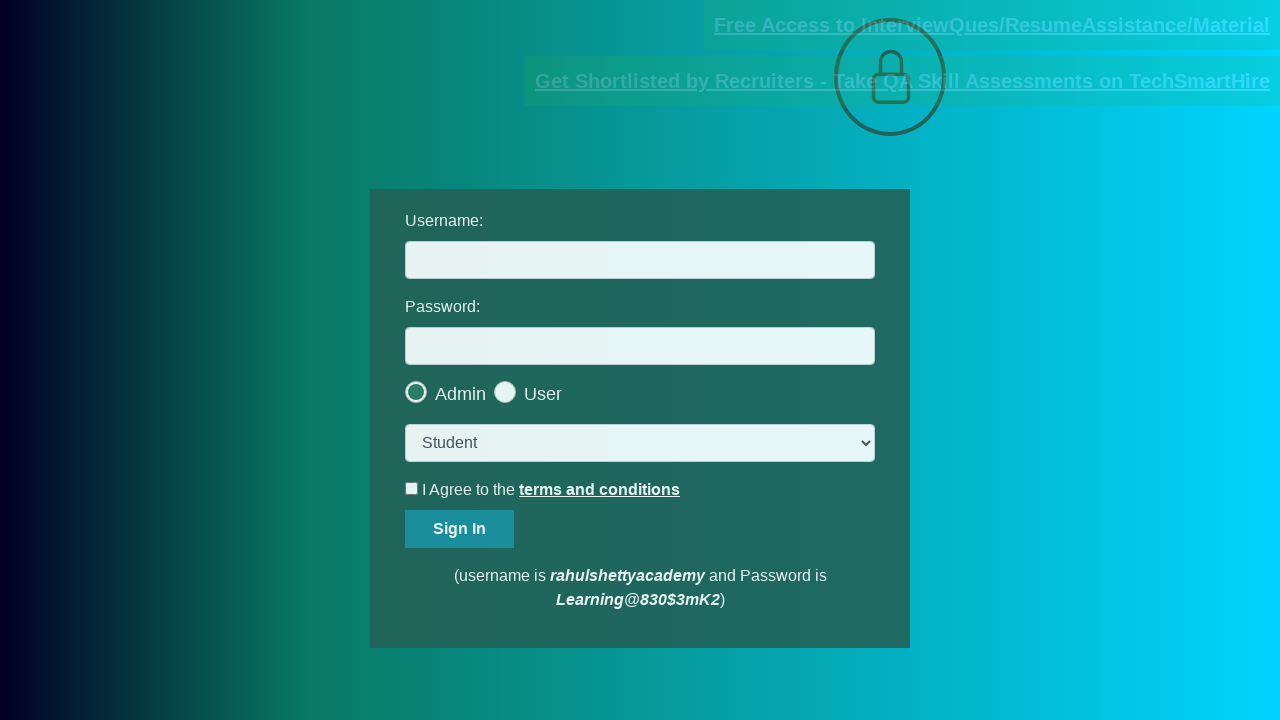

Child page finished loading
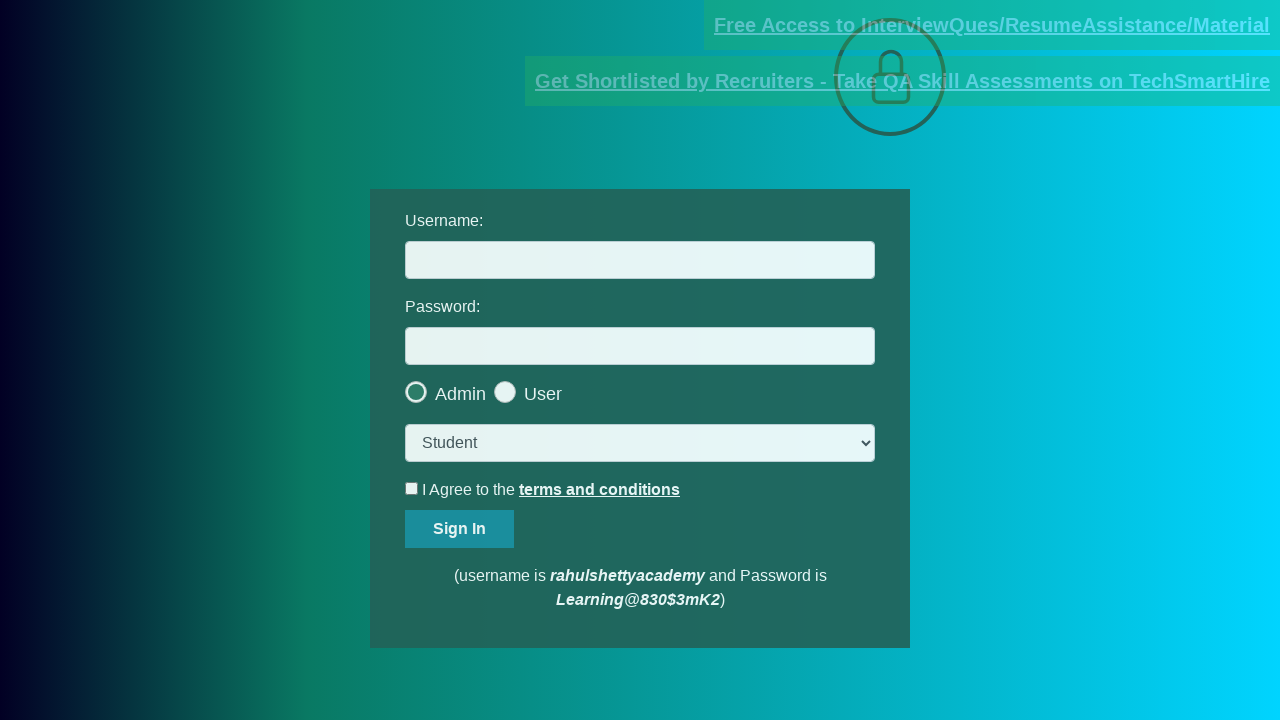

Extracted text from red element in child page
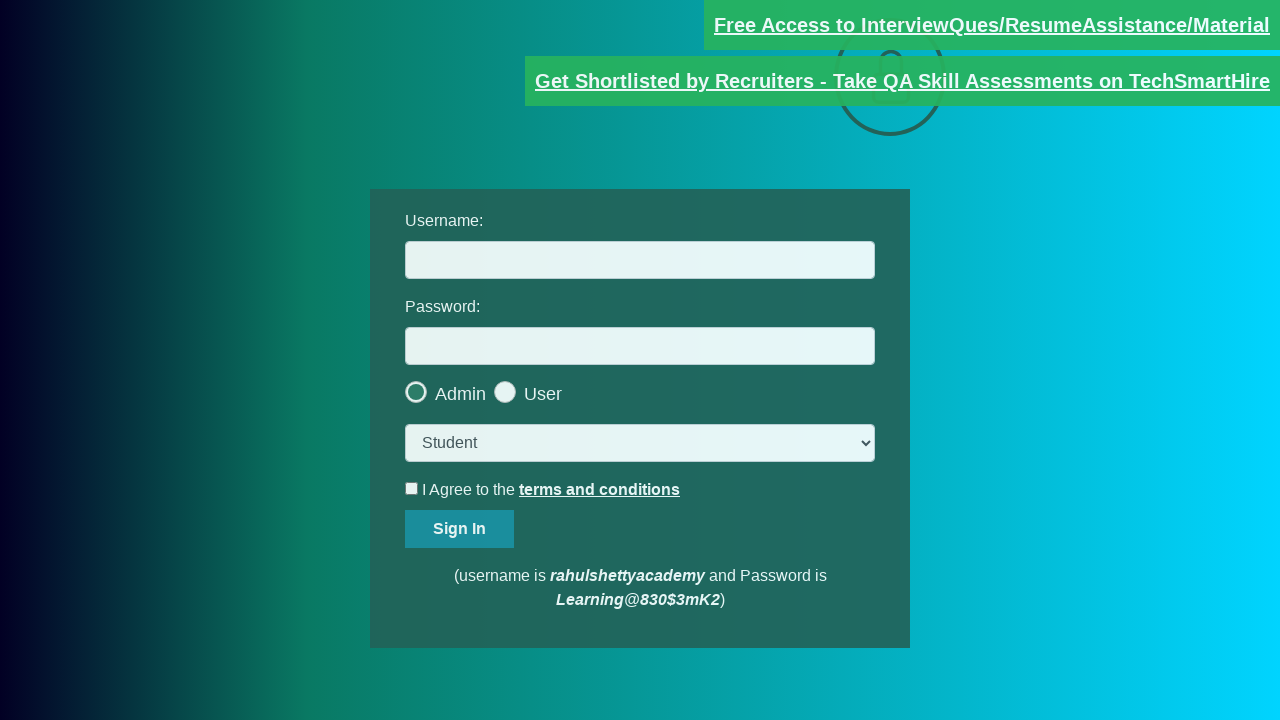

Split text on '@' symbol
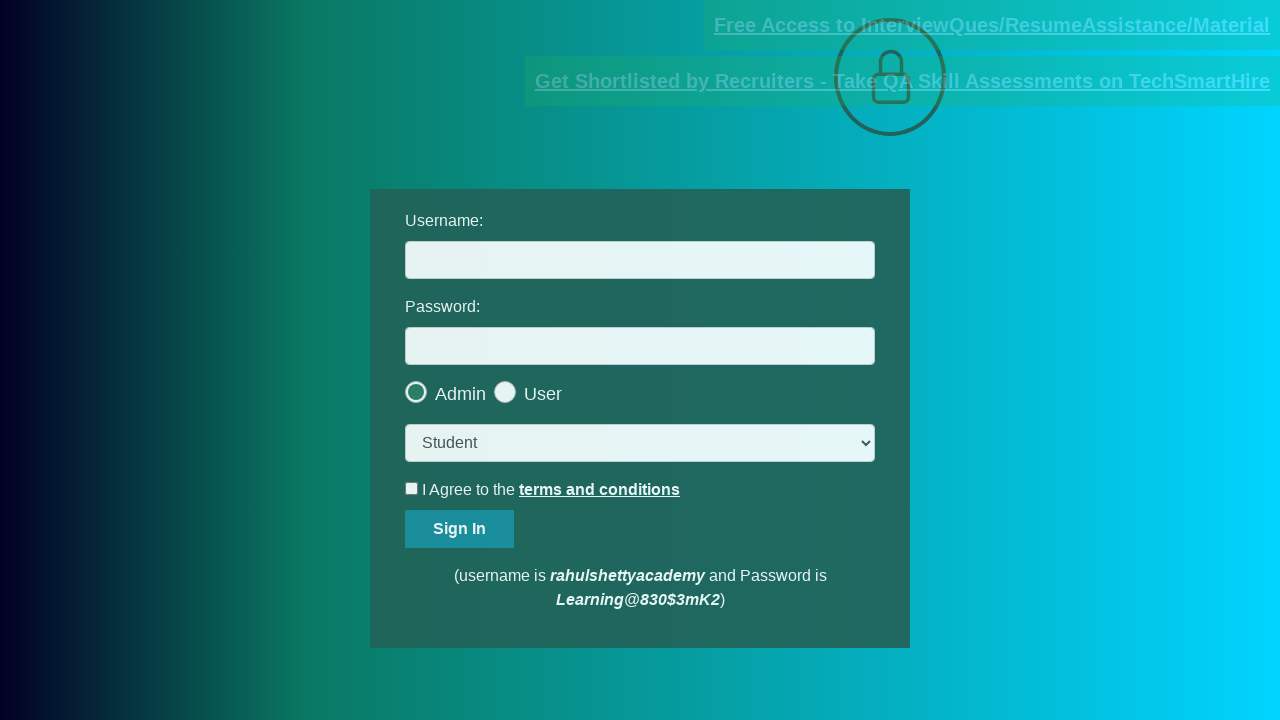

Extracted email address: rahulshettyacademy.com
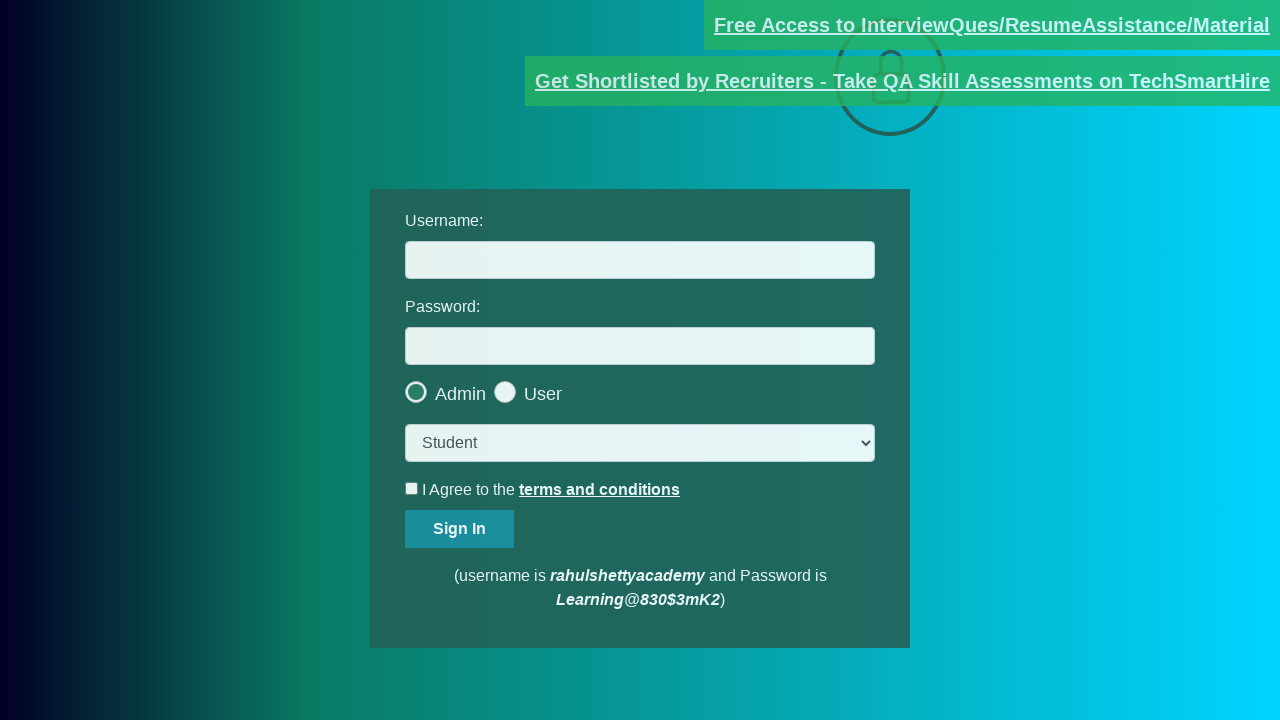

Typed extracted email 'rahulshettyacademy.com' into username field on #username
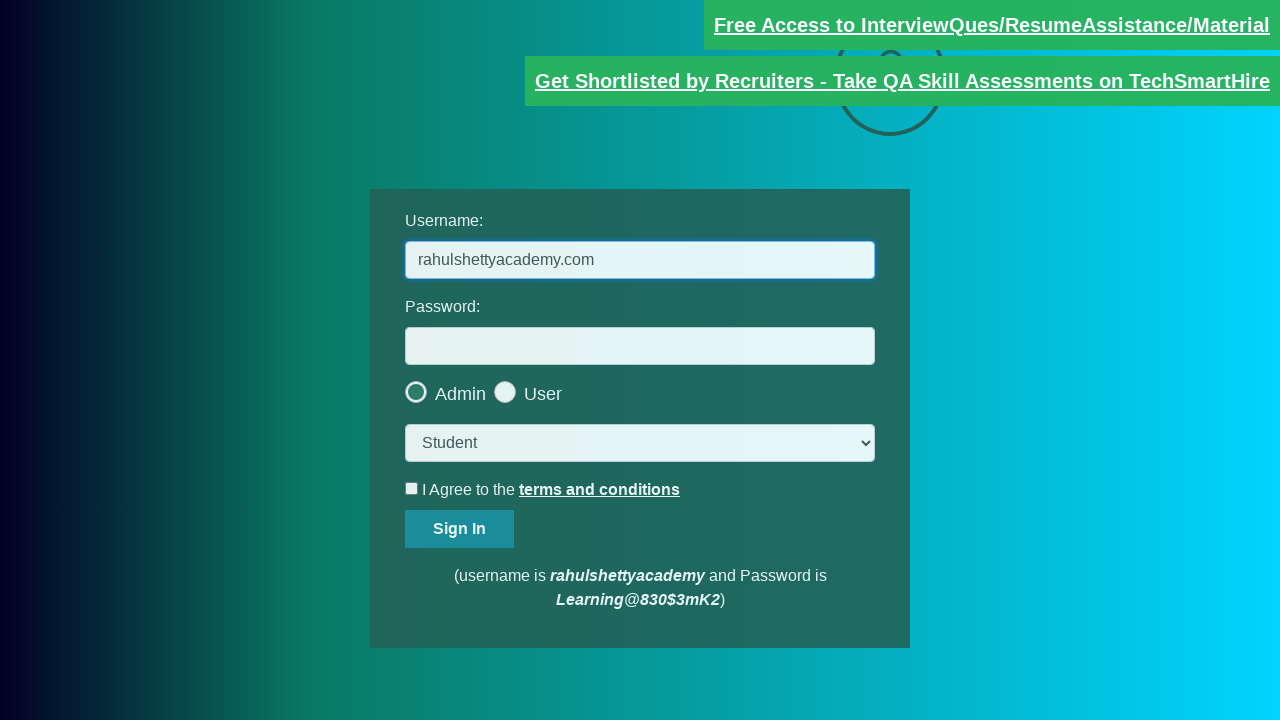

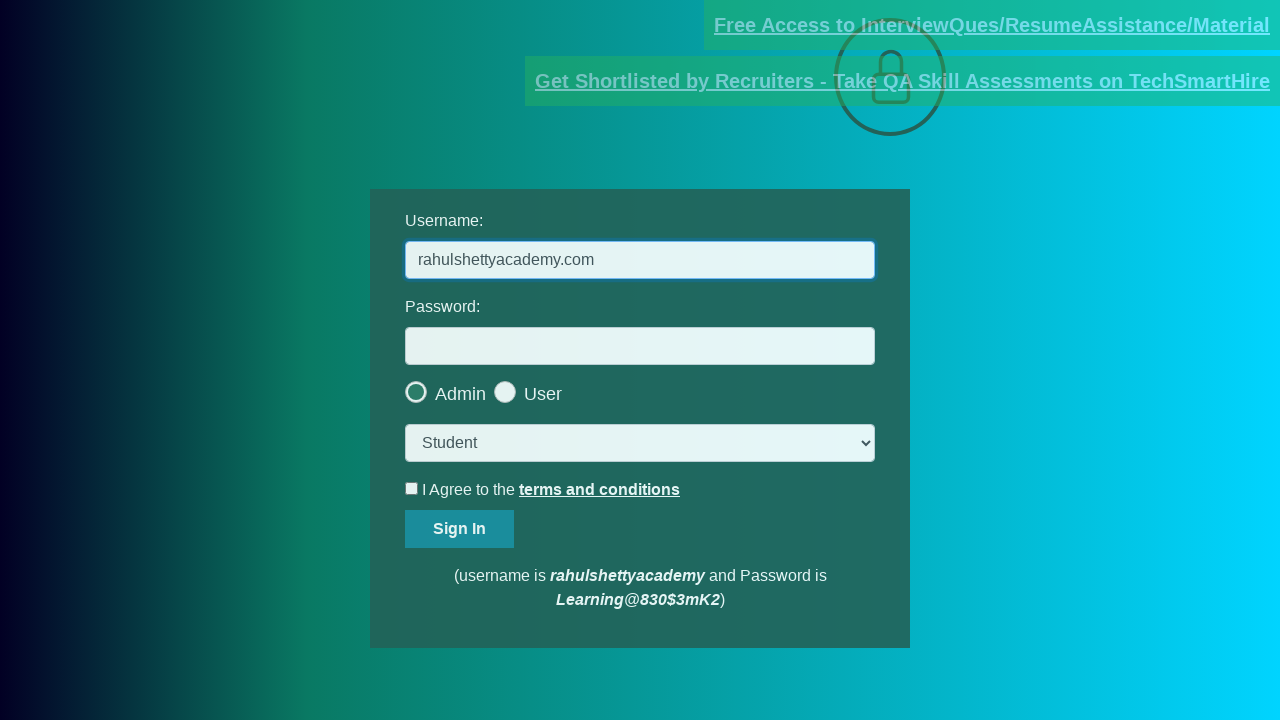